Clicks three buttons on the challenging DOM page to test button interaction functionality

Starting URL: https://the-internet.herokuapp.com/challenging_dom

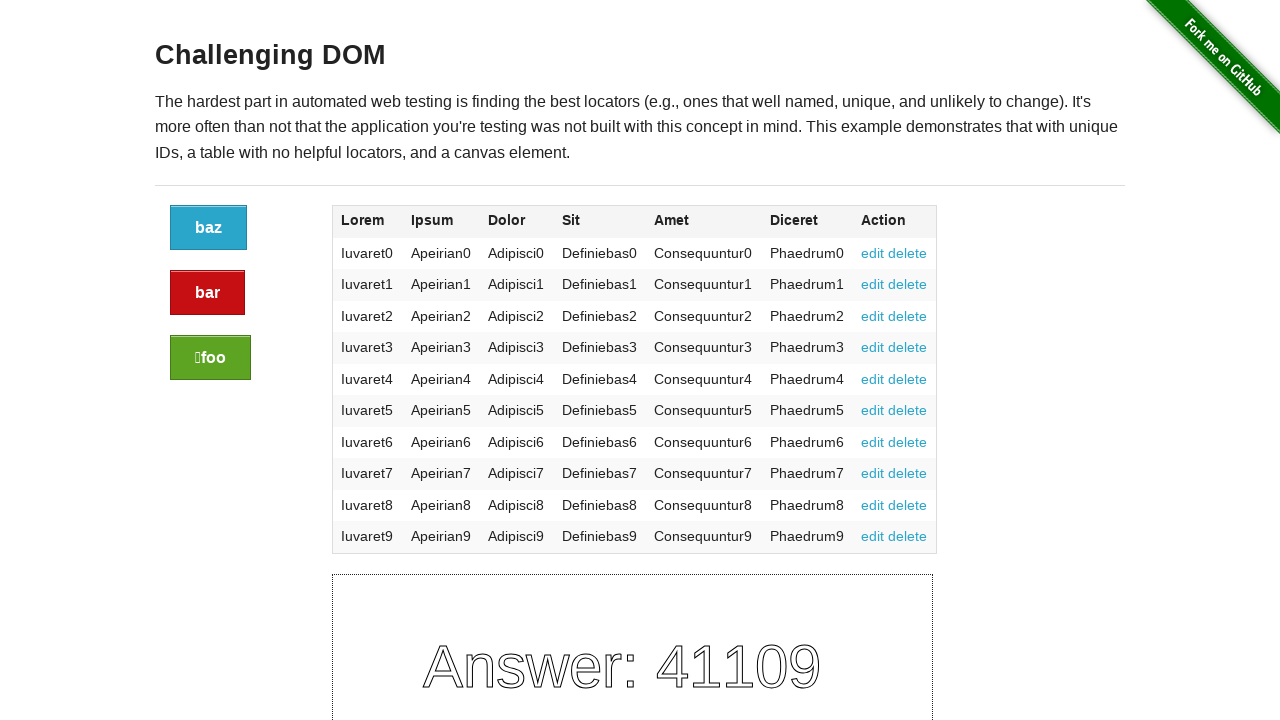

Clicked first button using CSS selector '.large-2.columns a' at (208, 228) on .large-2.columns a
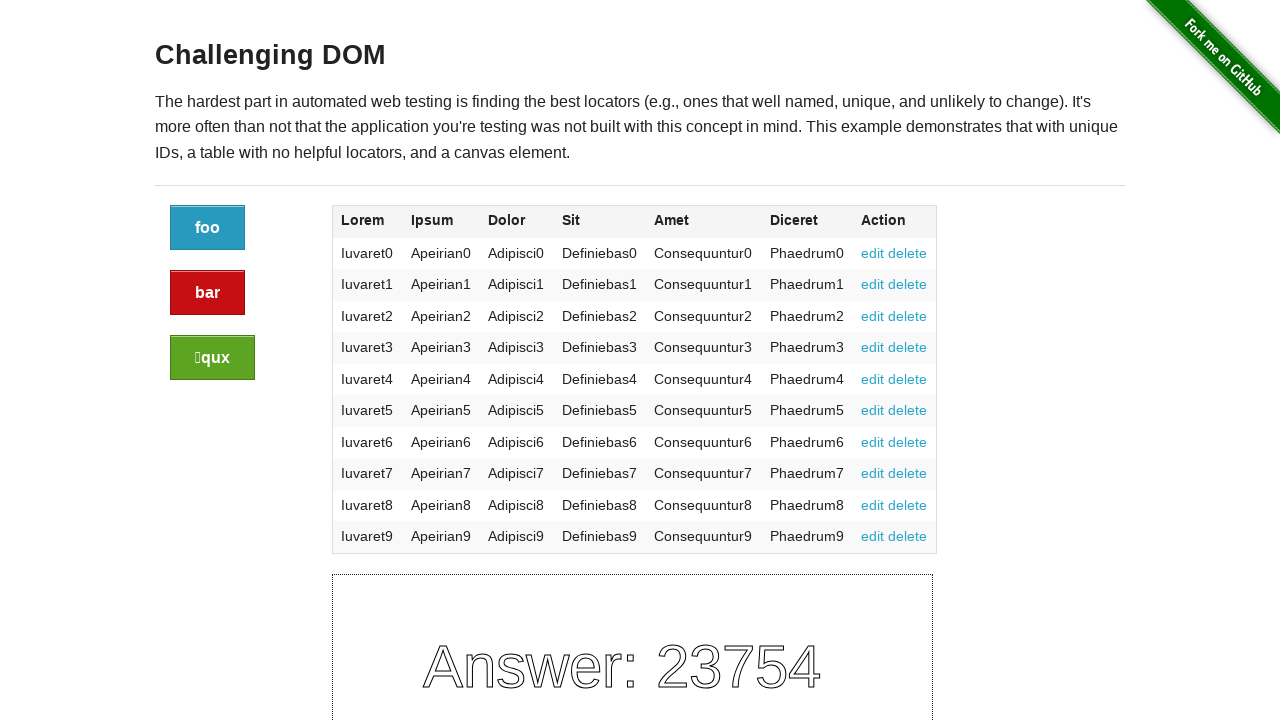

Clicked alert button using CSS selector '.large-2.columns .alert' at (208, 293) on .large-2.columns .alert
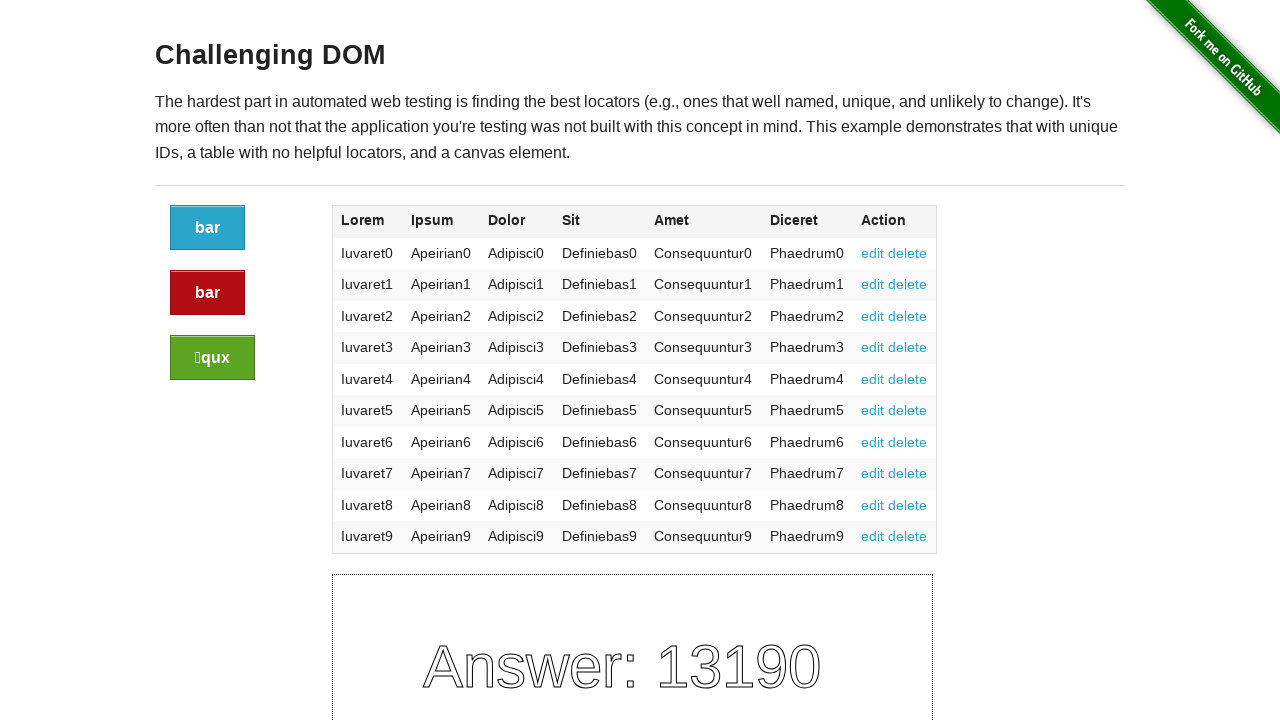

Clicked success button using CSS selector '.large-2.columns .success' at (212, 358) on .large-2.columns .success
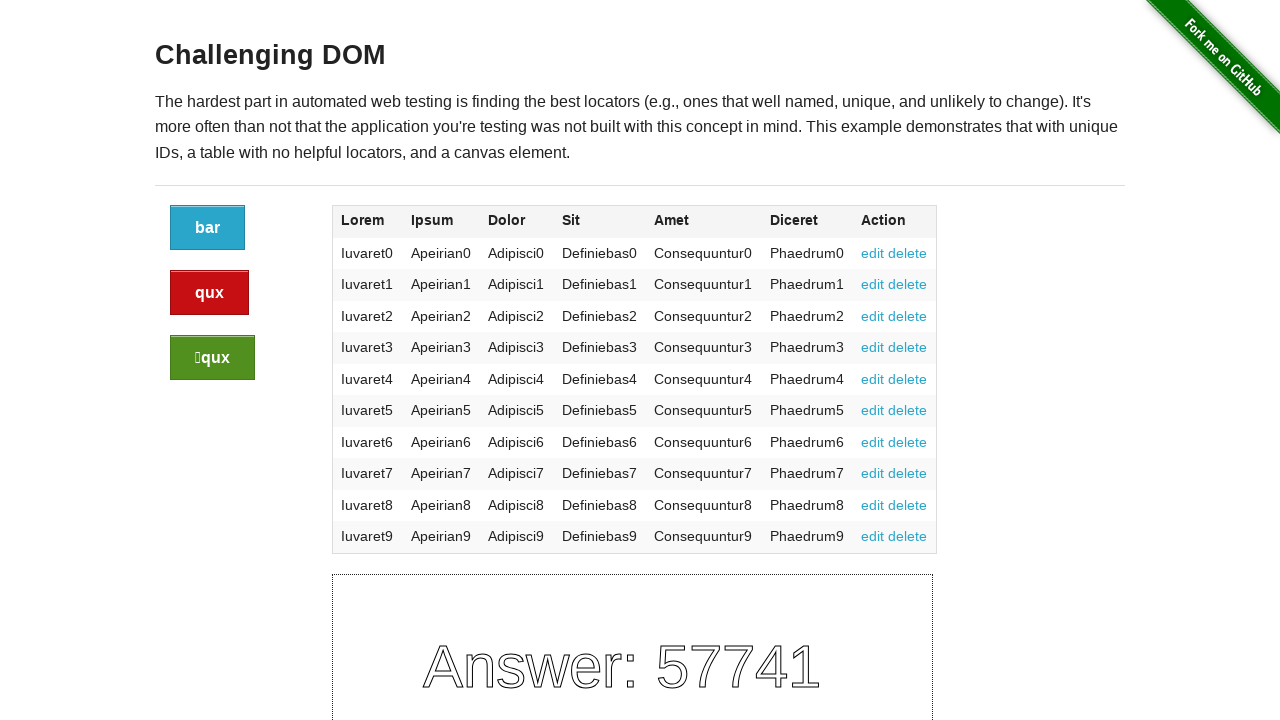

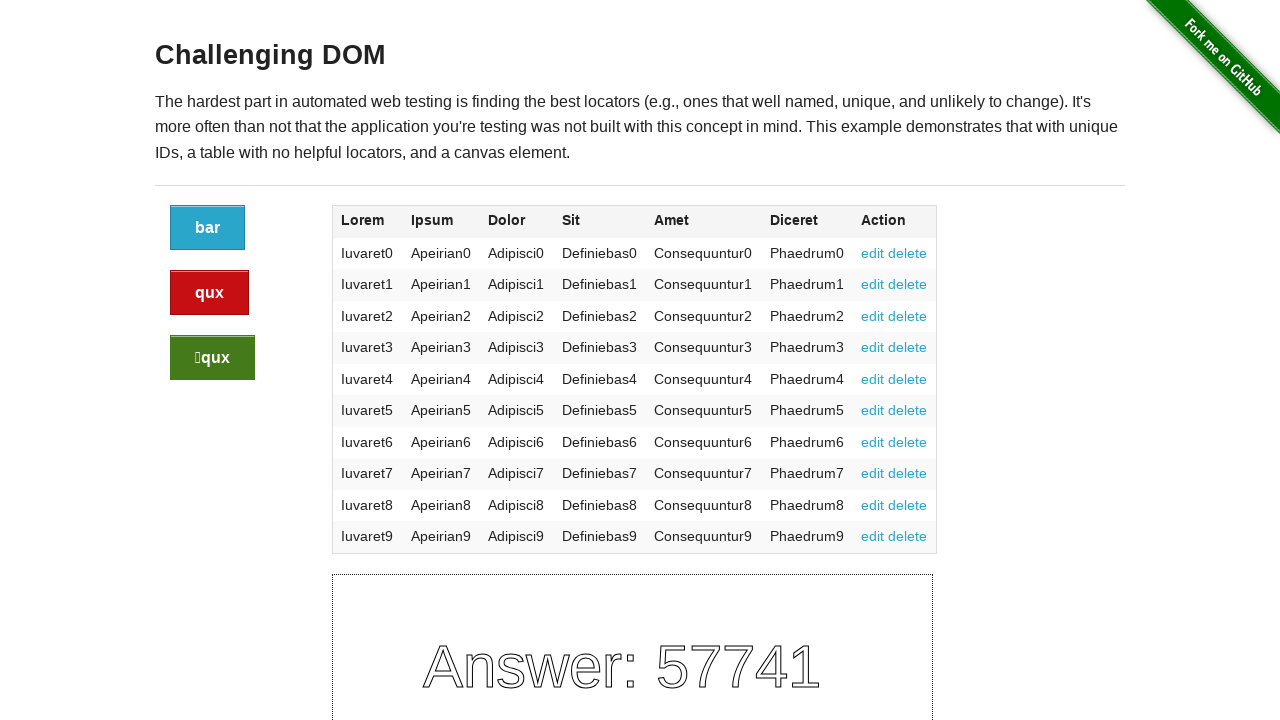